Tests text input functionality by entering text into an input field and clicking a button that updates its label to match the entered text.

Starting URL: http://uitestingplayground.com/textinput

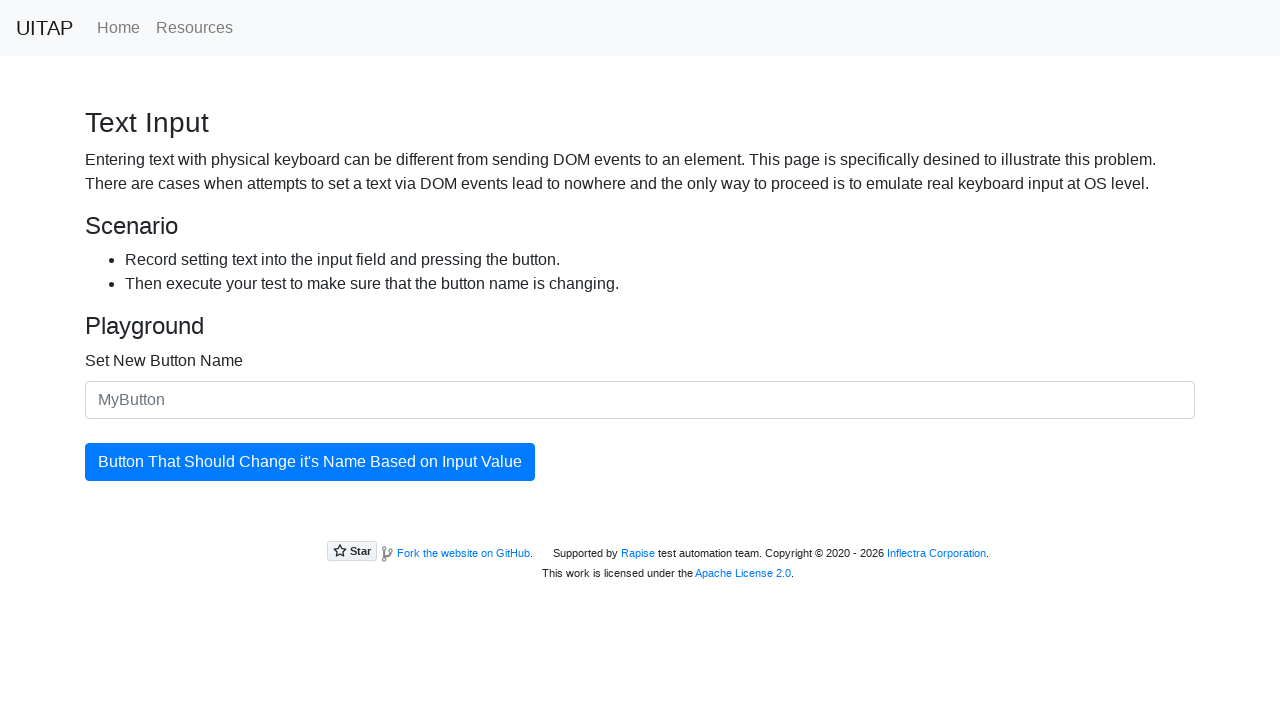

Entered 'SkyPro' into the text input field on #newButtonName
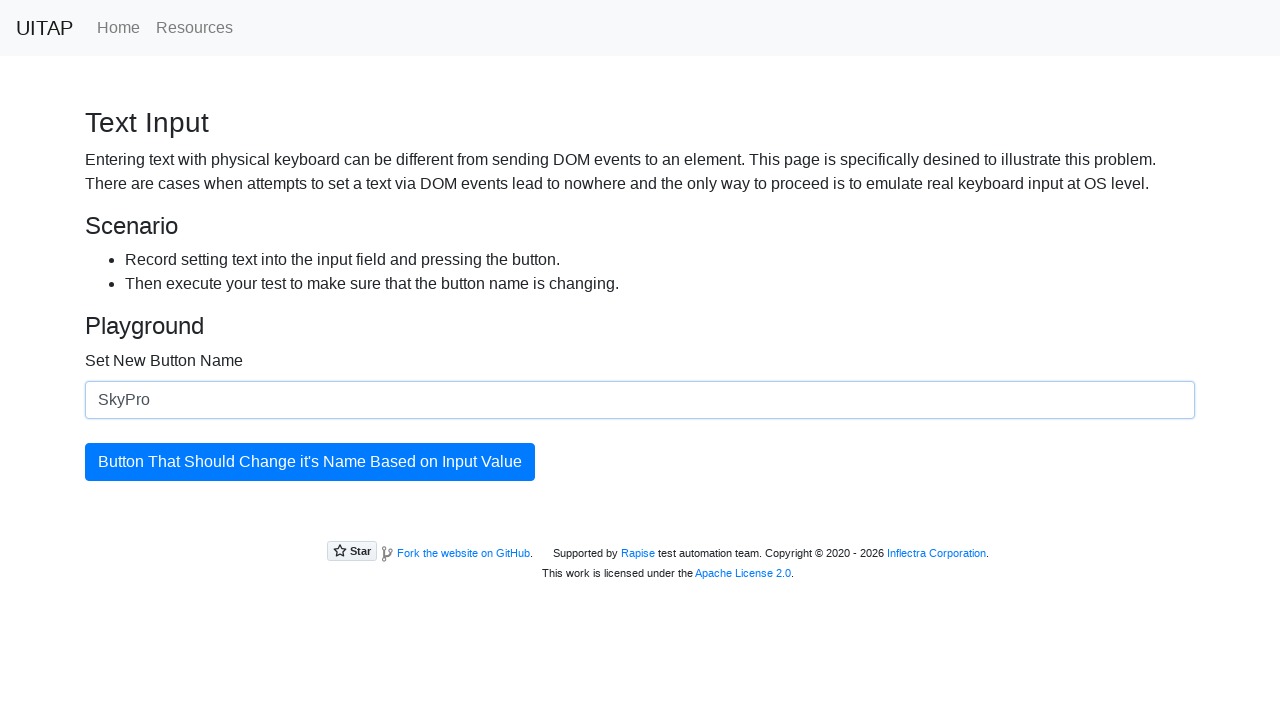

Clicked the button to update its label at (310, 462) on #updatingButton
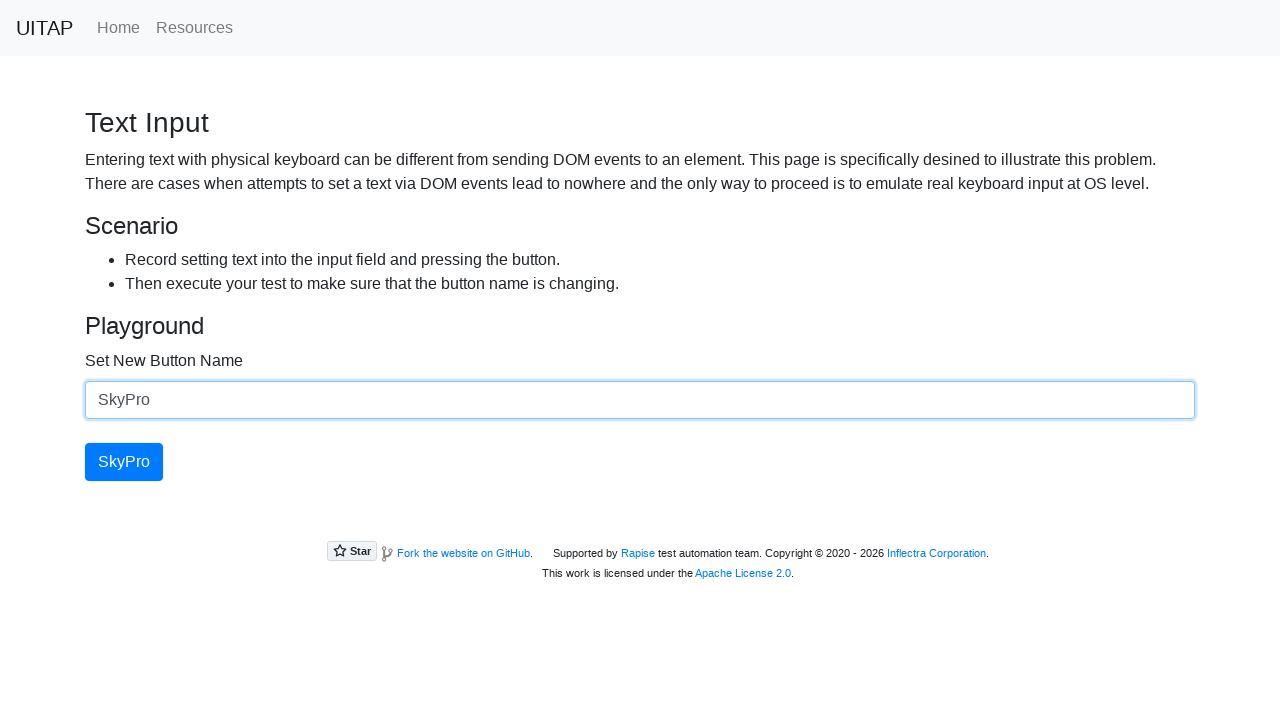

Verified button label has been updated to 'SkyPro'
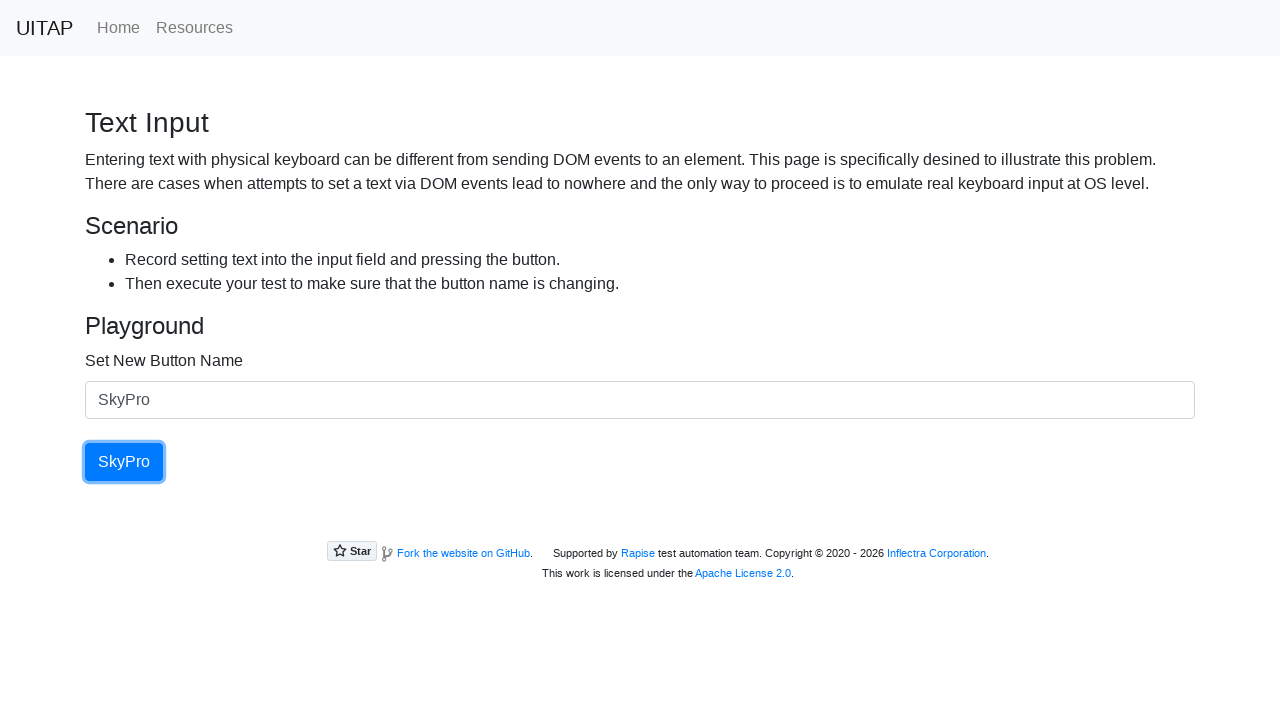

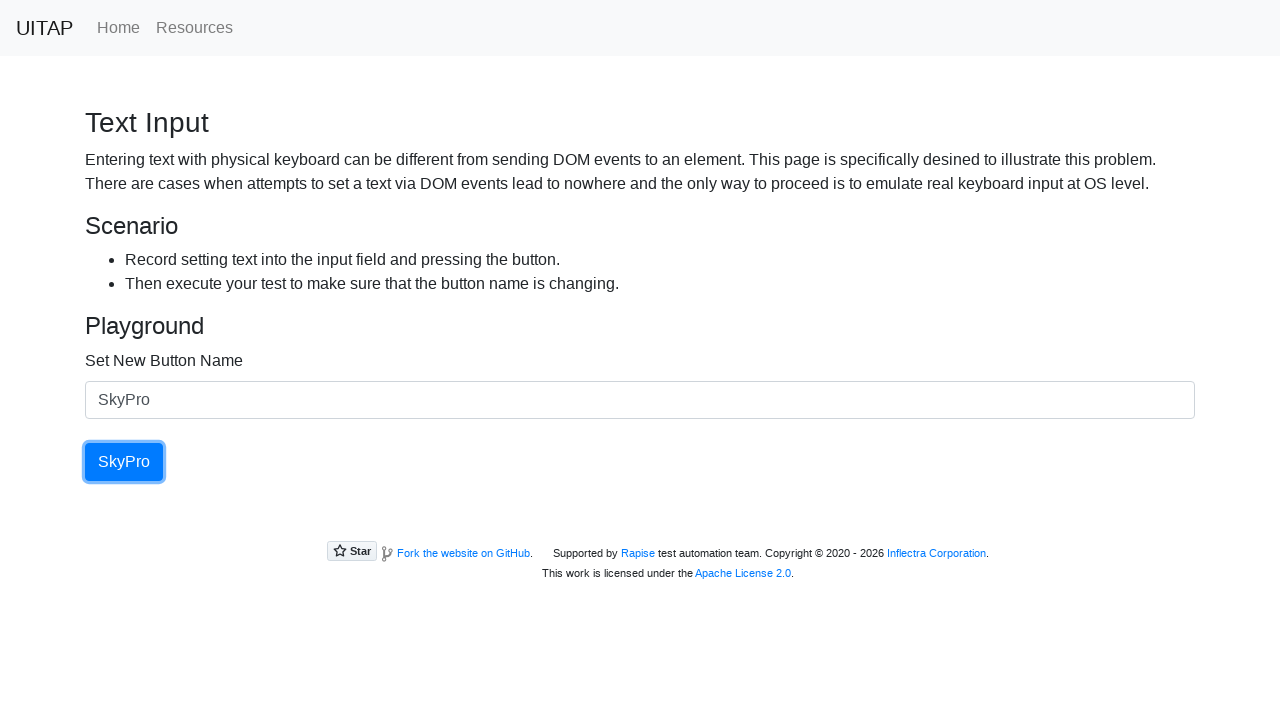